Tests element display status by checking if various form elements are displayed and interacting with visible elements

Starting URL: https://automationfc.github.io/basic-form/

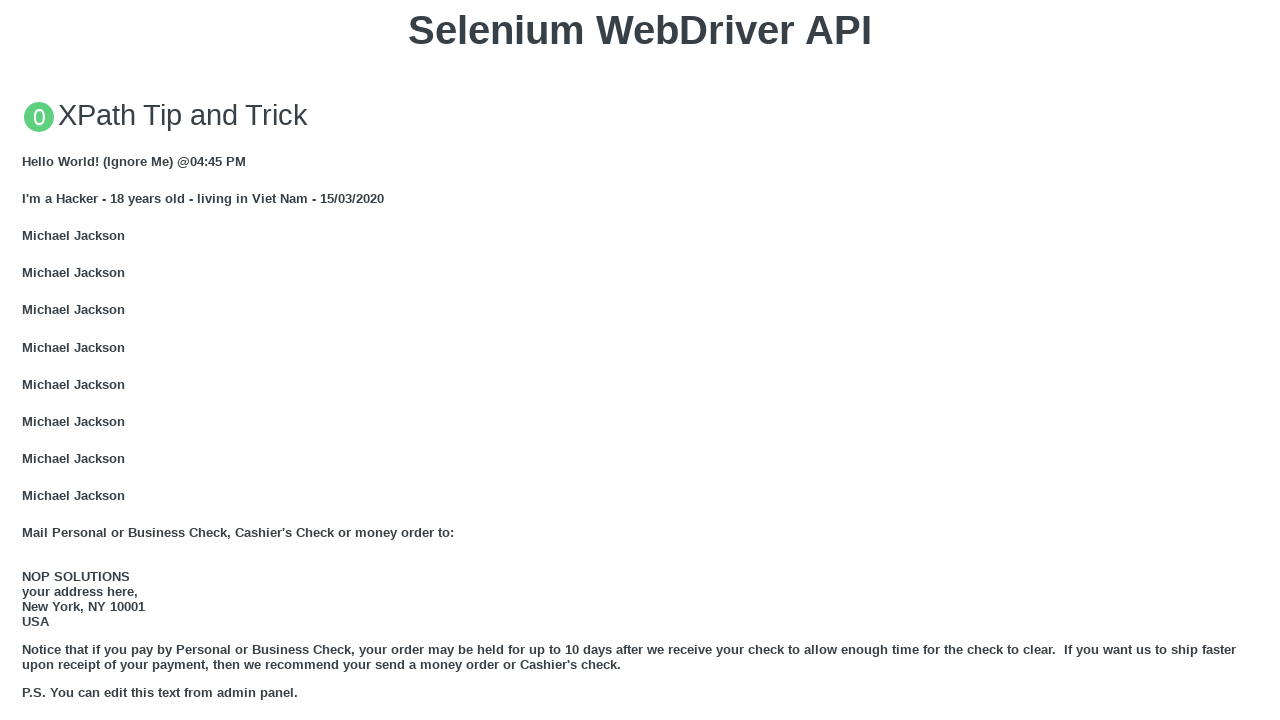

Email textbox is visible and filled with 'Automation Testing' on #mail
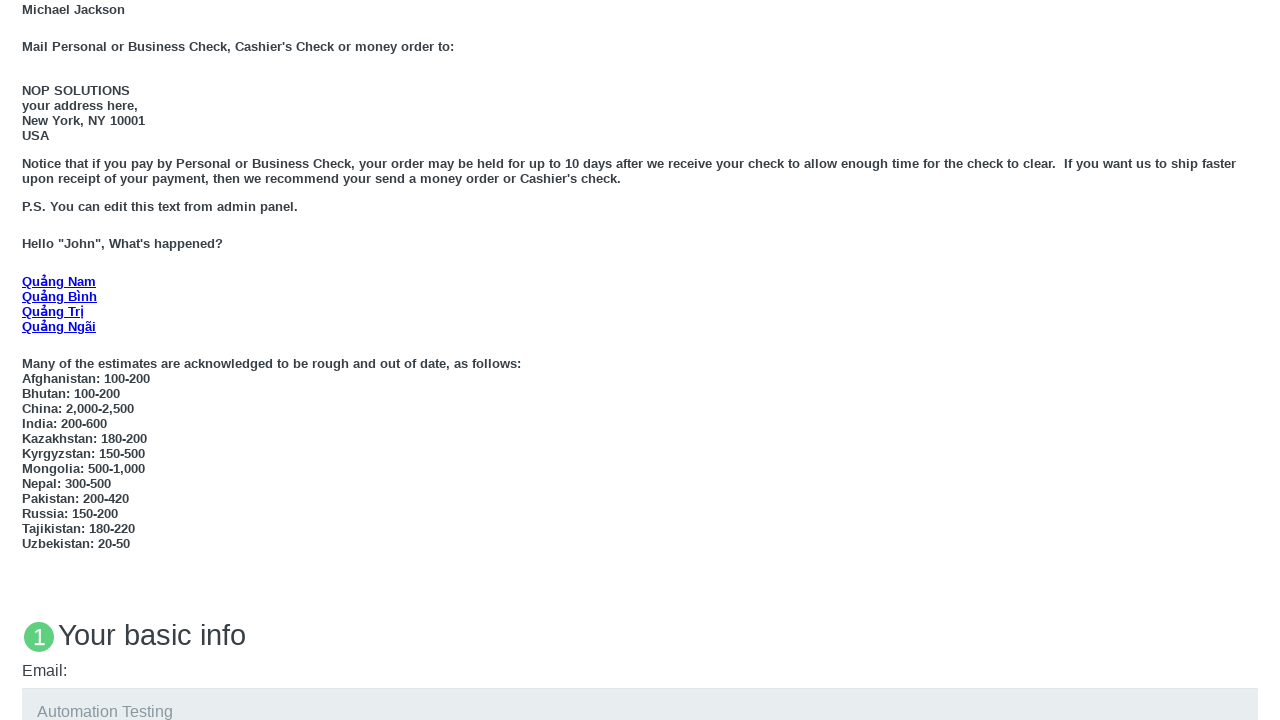

Education text area is visible and filled with 'Automation Testing' on #edu
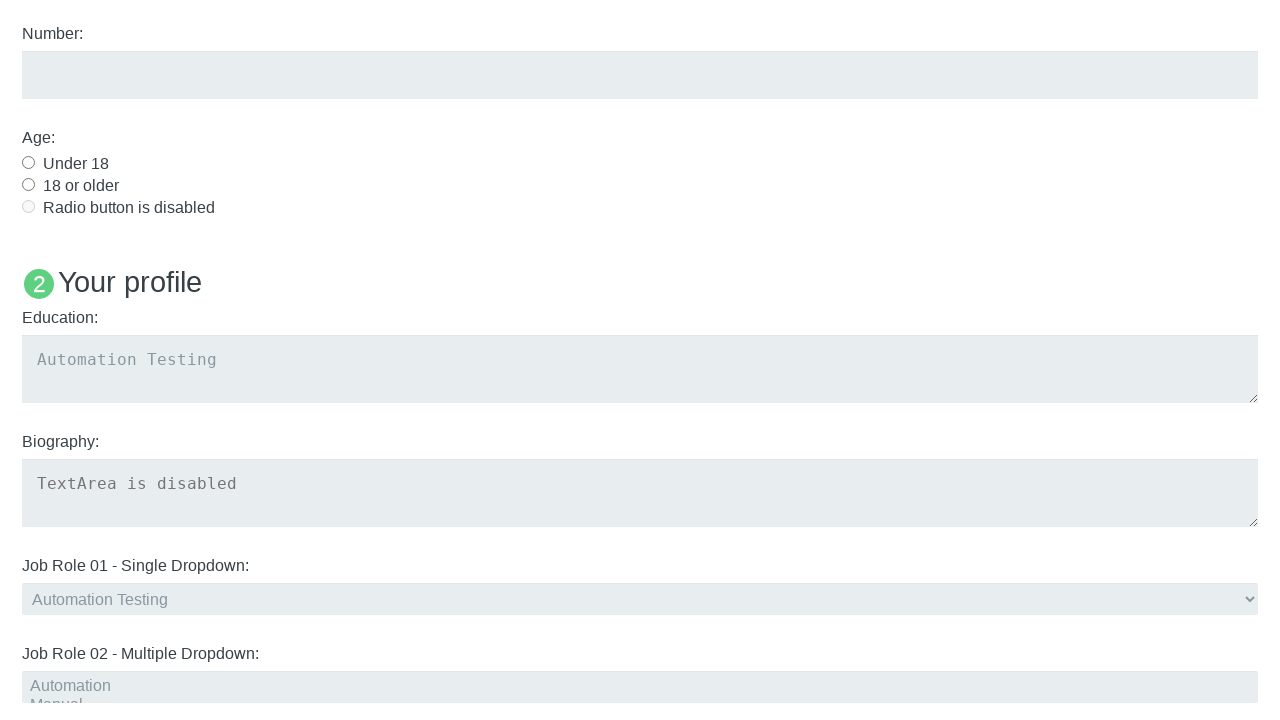

Age under 18 radio button is visible and clicked at (28, 162) on #under_18
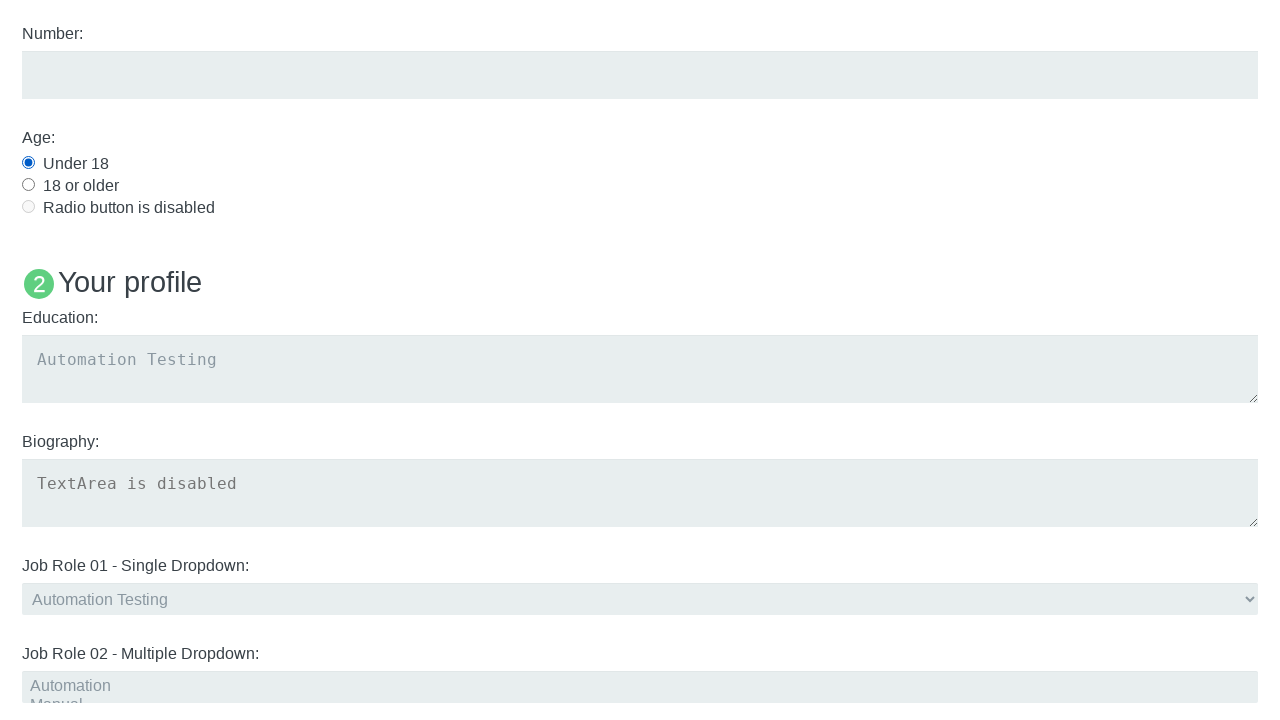

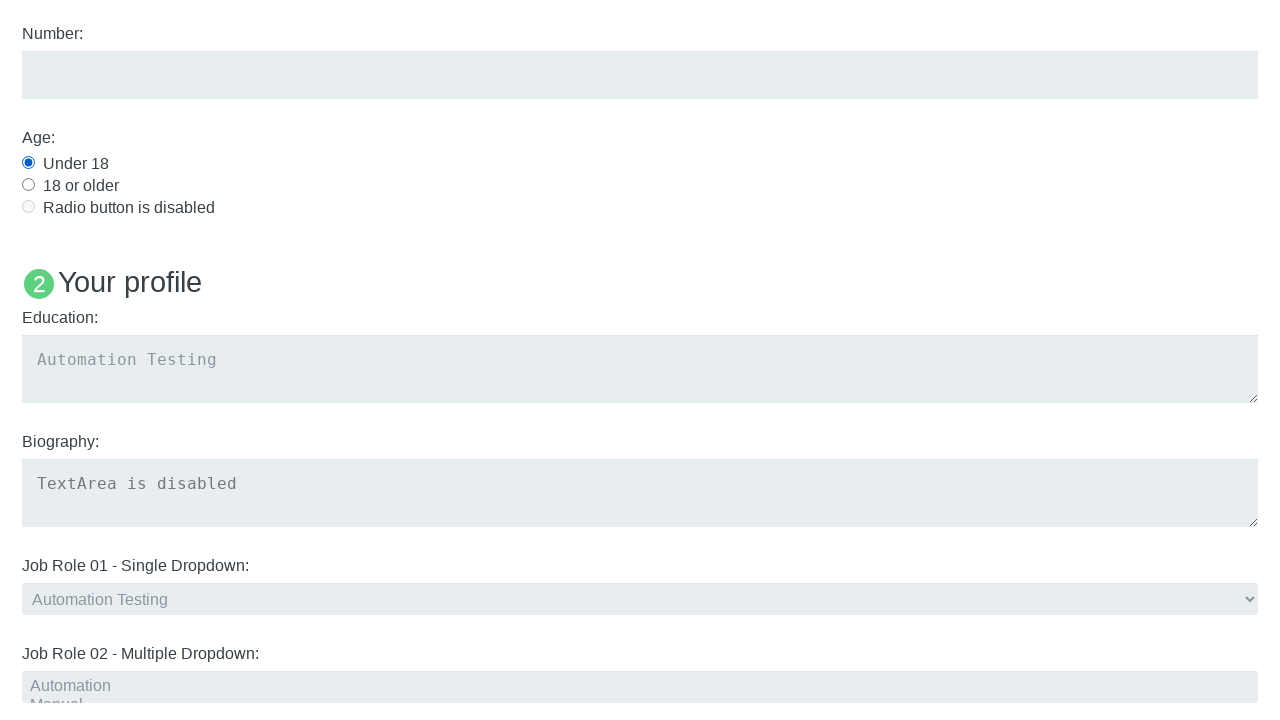